Tests scroll functionality by scrolling to the Inputs link and clicking on it

Starting URL: https://practice.cydeo.com/

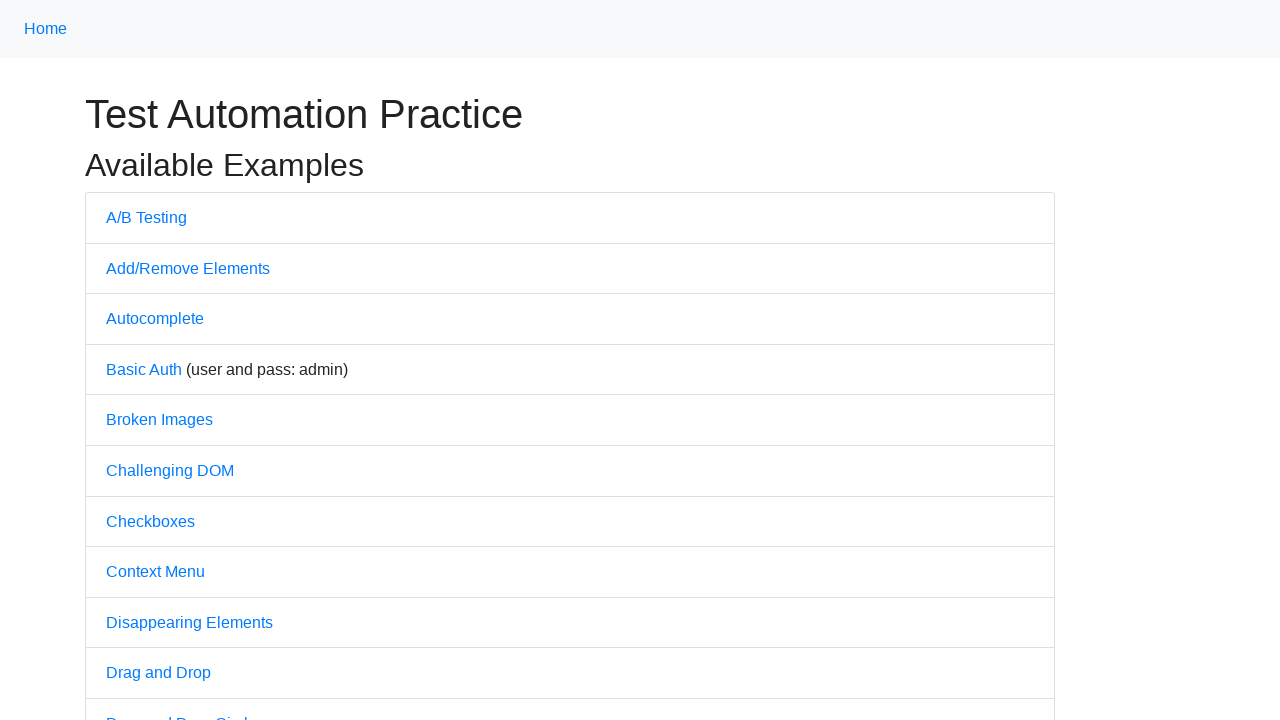

Located the Inputs link element
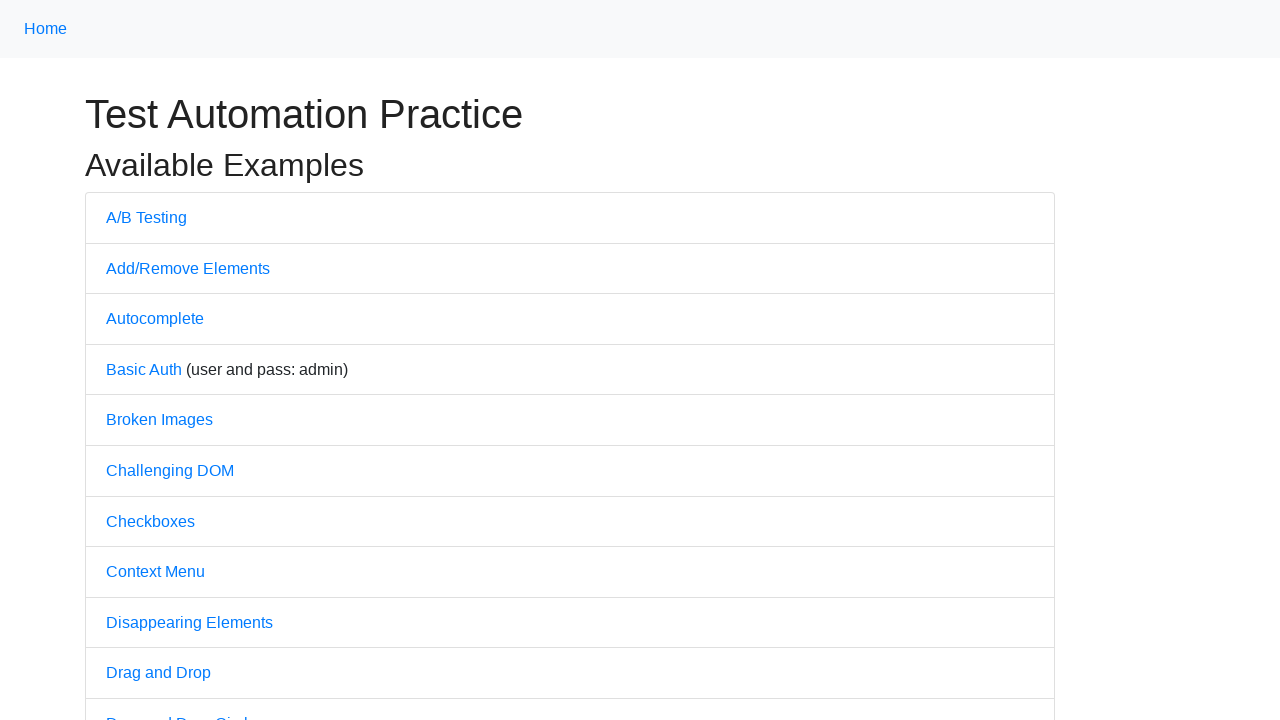

Scrolled to the Inputs link
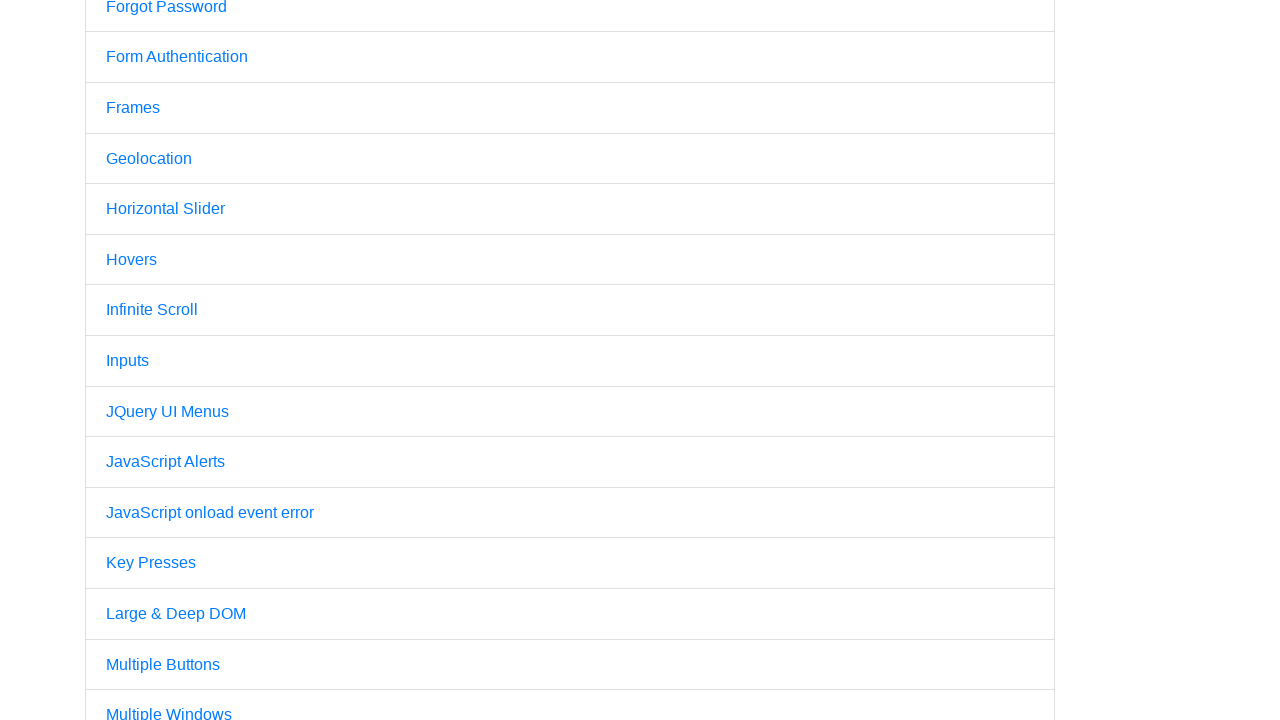

Clicked on the Inputs link at (128, 361) on xpath=//a[text()='Inputs']
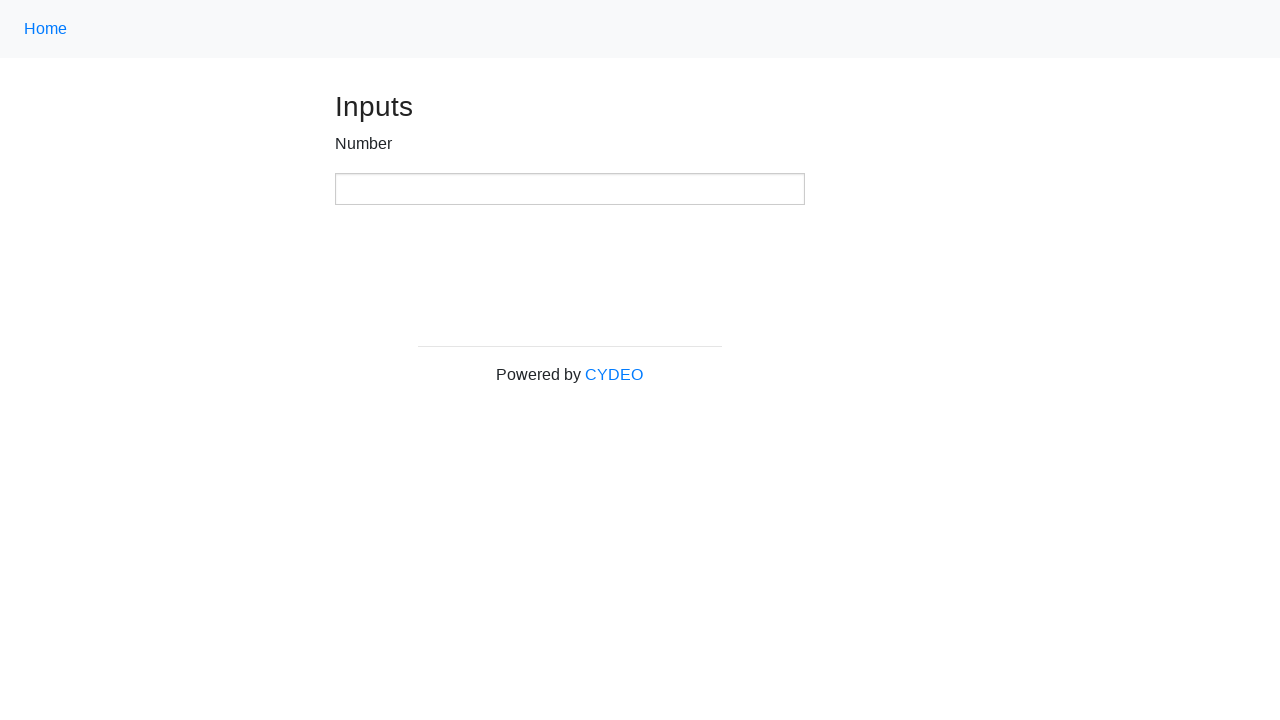

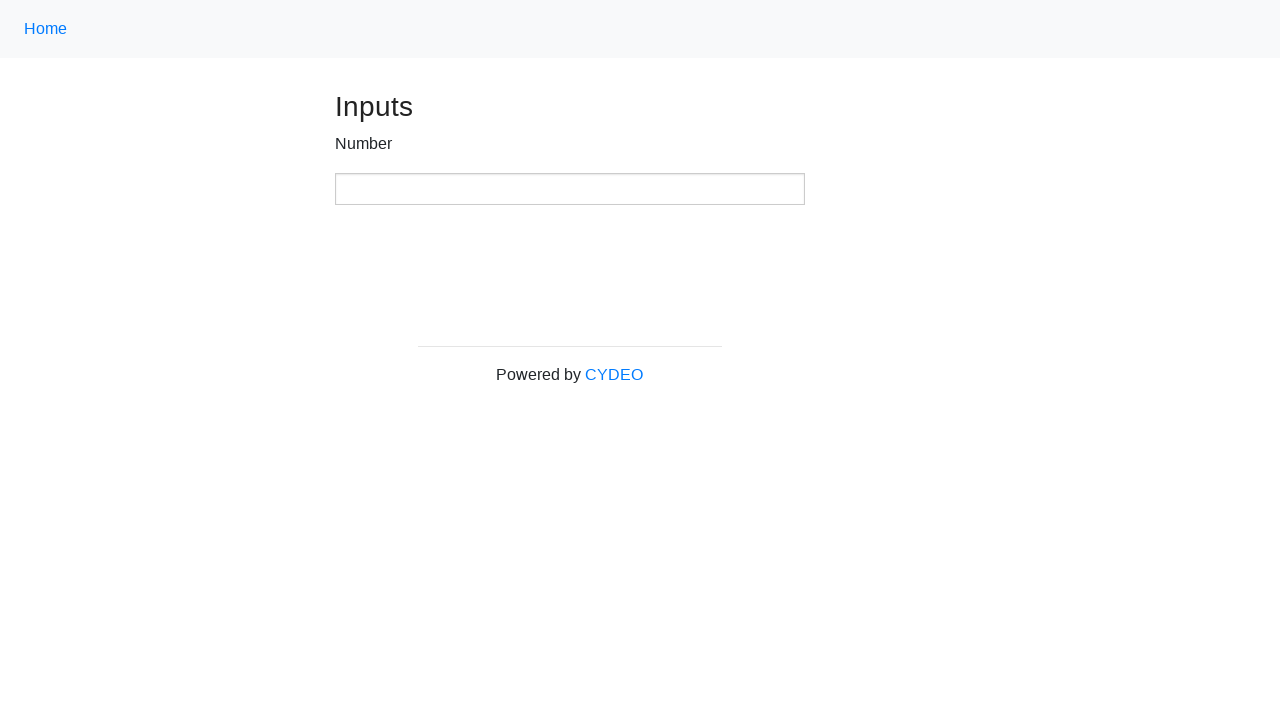